Tests the laminate flooring calculator with smaller dimensions: room (3x3), laminate (156x55), pack quantity (10), price (700), second laying direction, bias (33), and wall distance (5).

Starting URL: https://masterskayapola.ru/kalkulyator/laminata.html

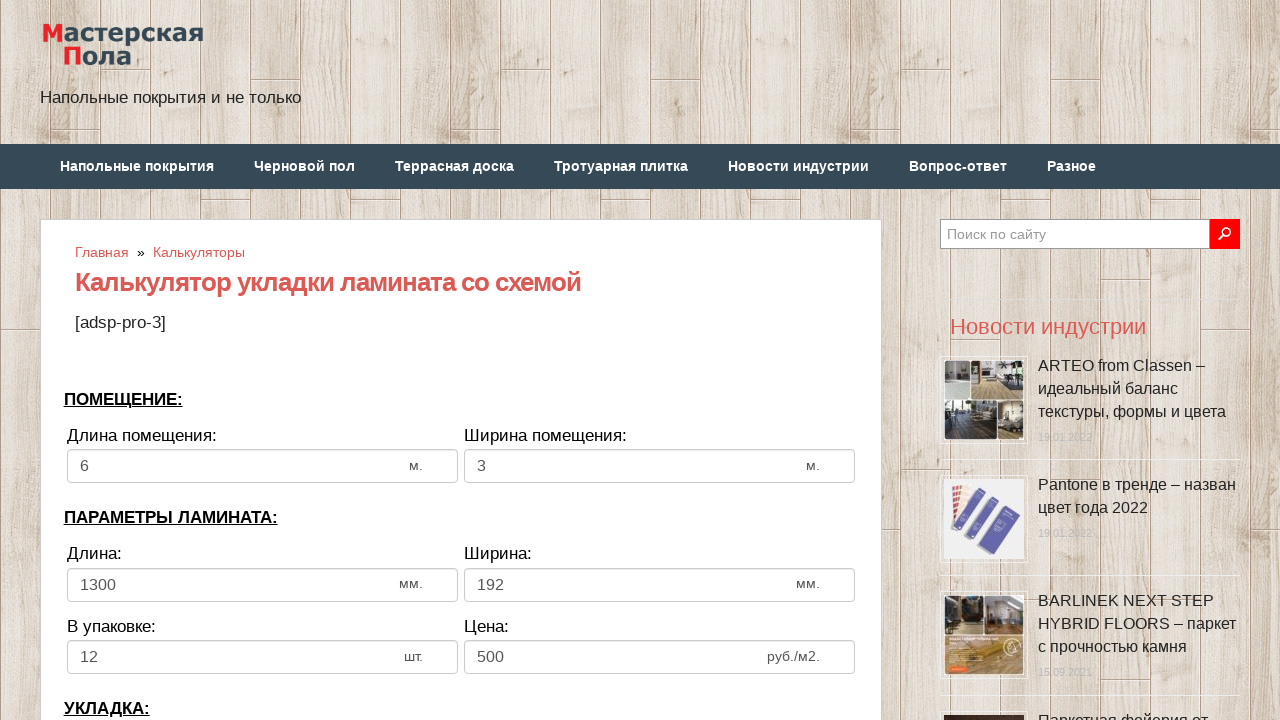

Filled room width with 3 on input[name='calc_roomwidth']
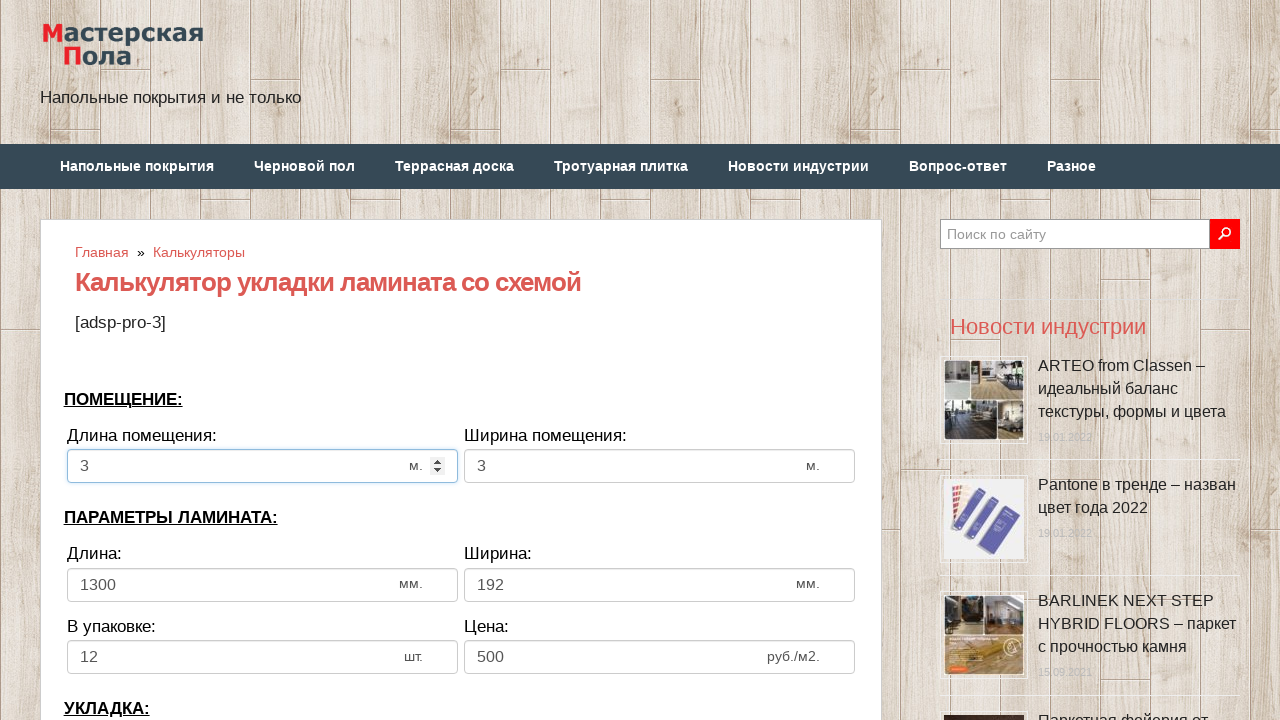

Filled room height with 3 on input[name='calc_roomheight']
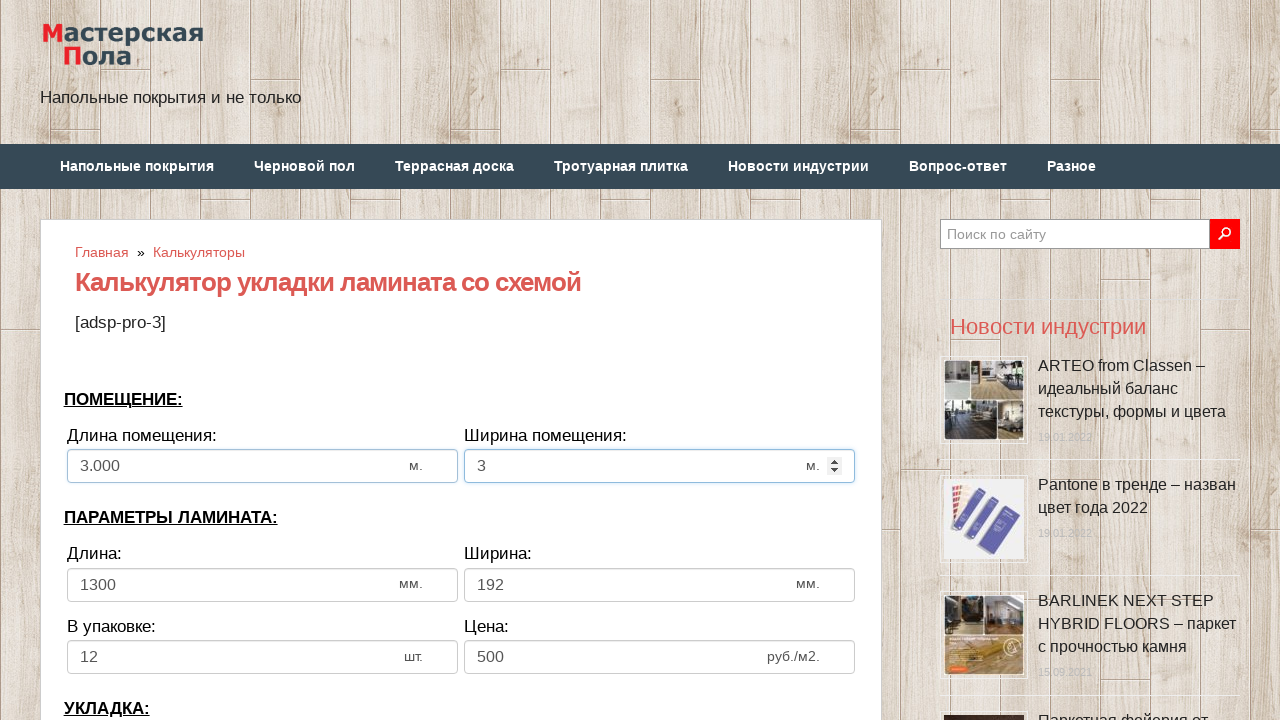

Filled laminate width with 156 on input[name='calc_lamwidth']
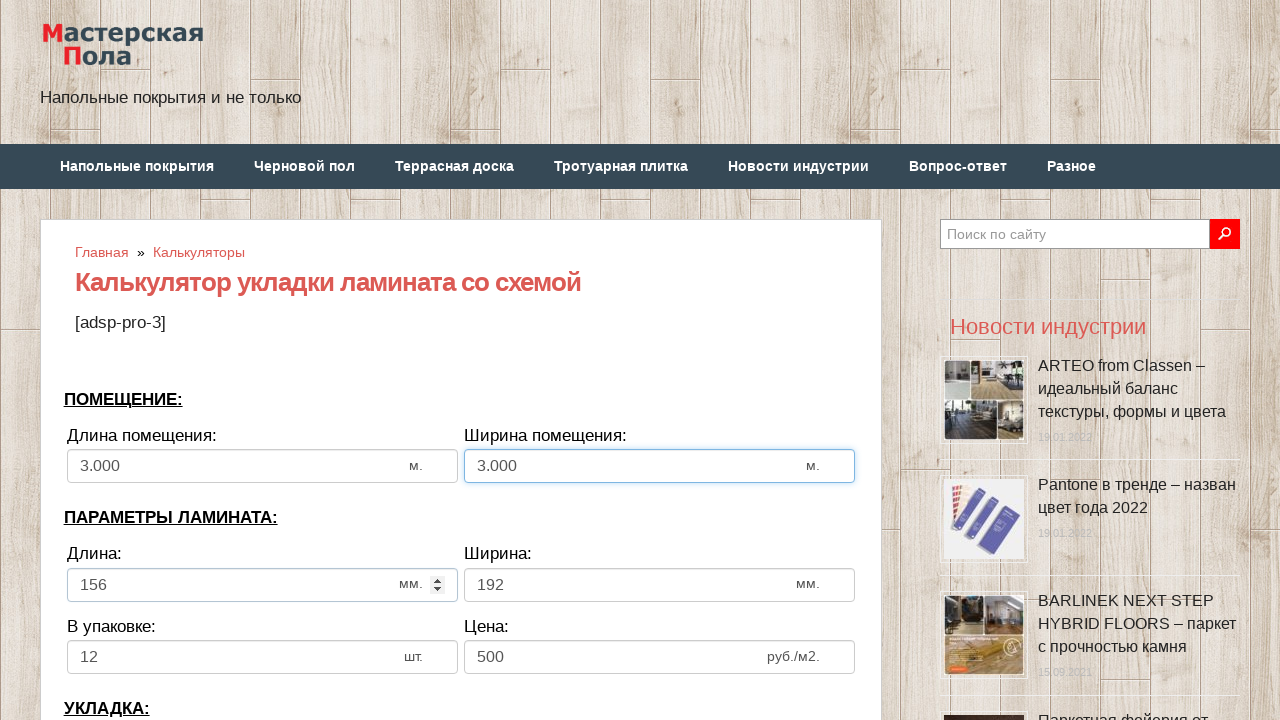

Filled laminate height with 55 on input[name='calc_lamheight']
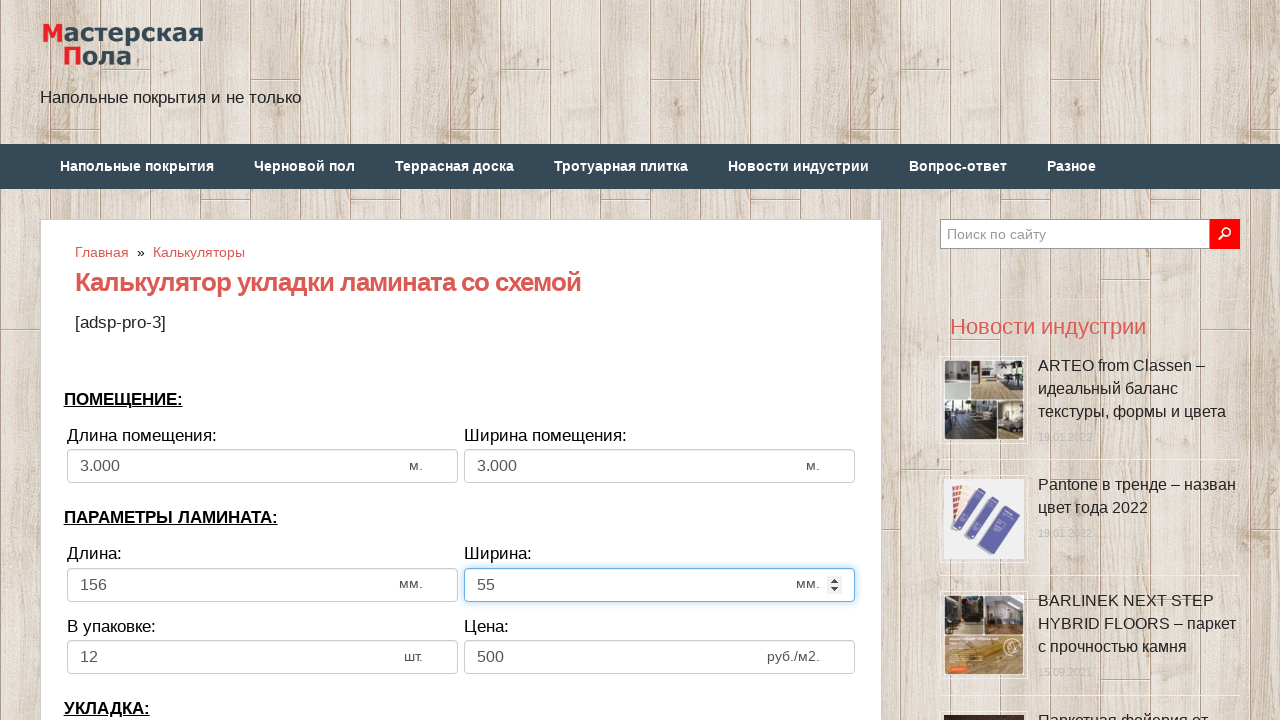

Filled pieces in pack with 10 on input[name='calc_inpack']
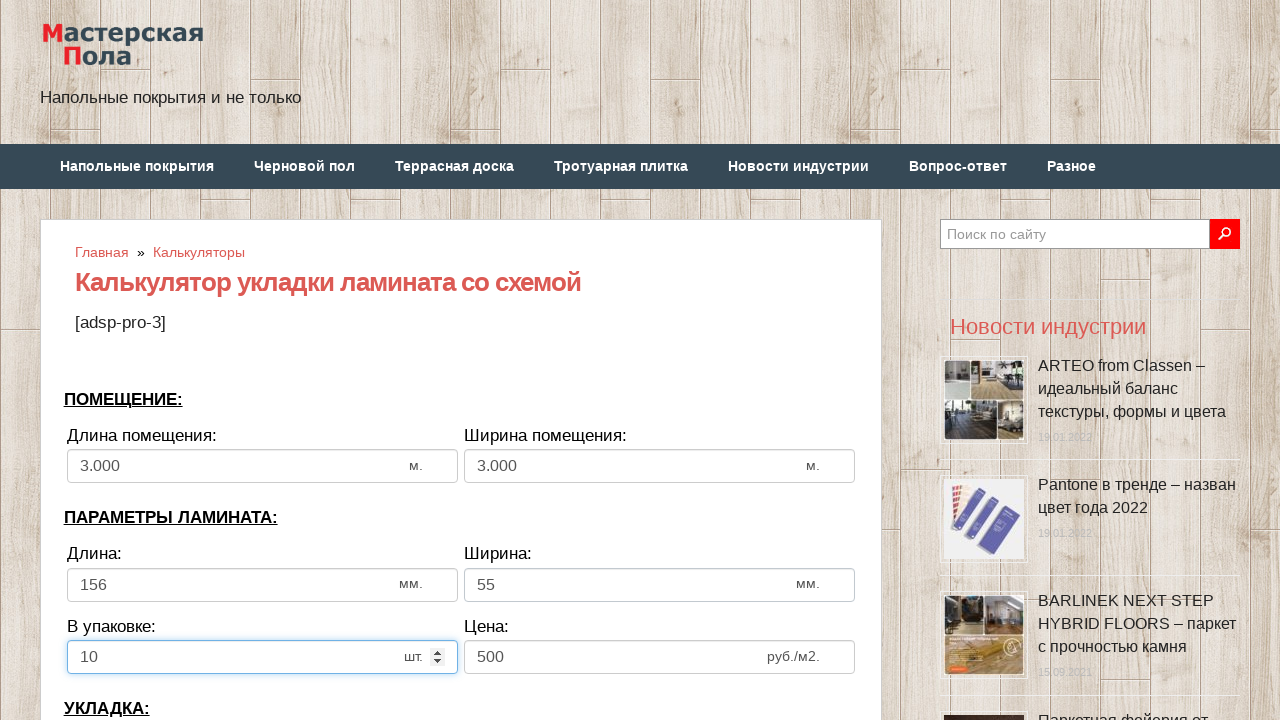

Filled price with 700 on input[name='calc_price']
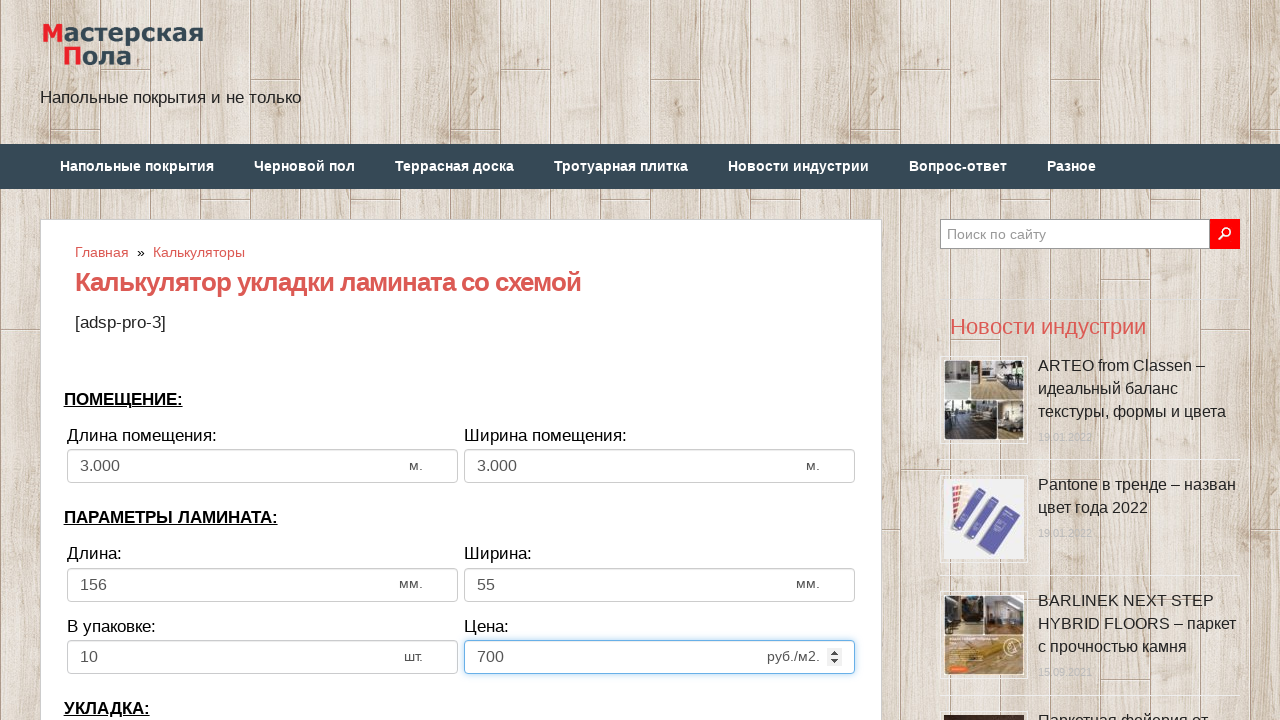

Selected second laying direction option on select[name='calc_direct']
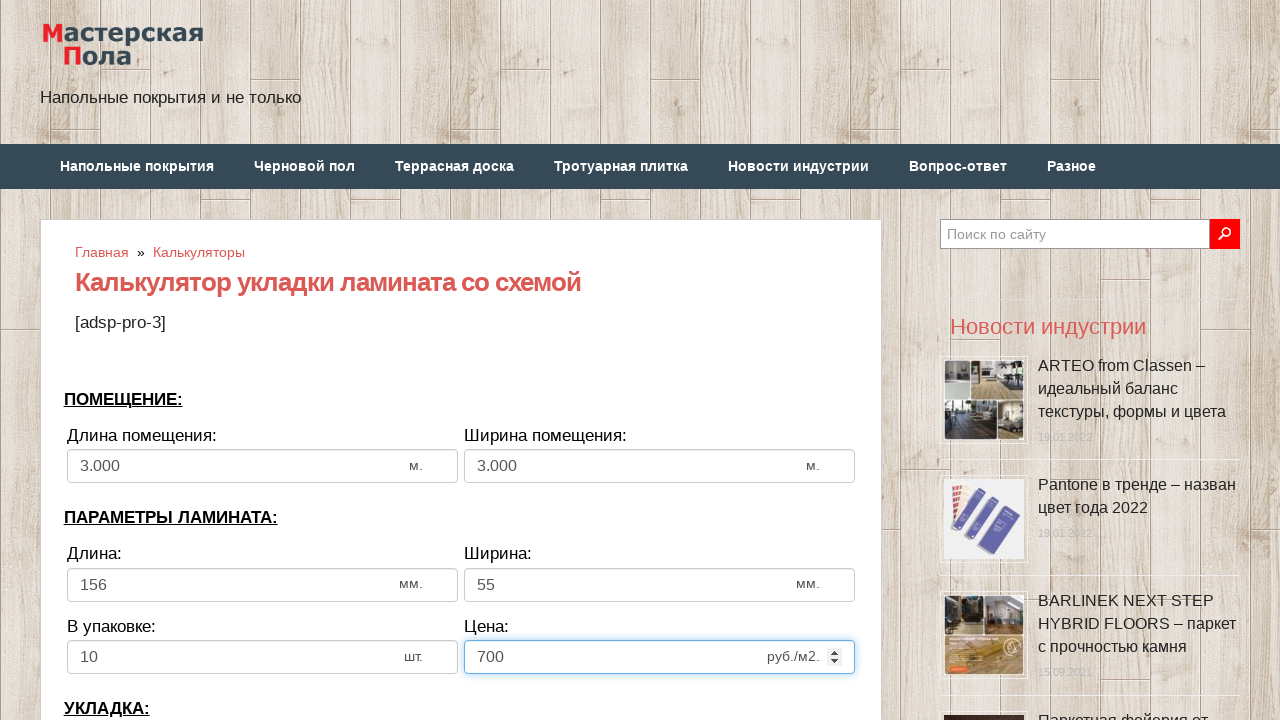

Filled bias/offset with 33 on input[name='calc_bias']
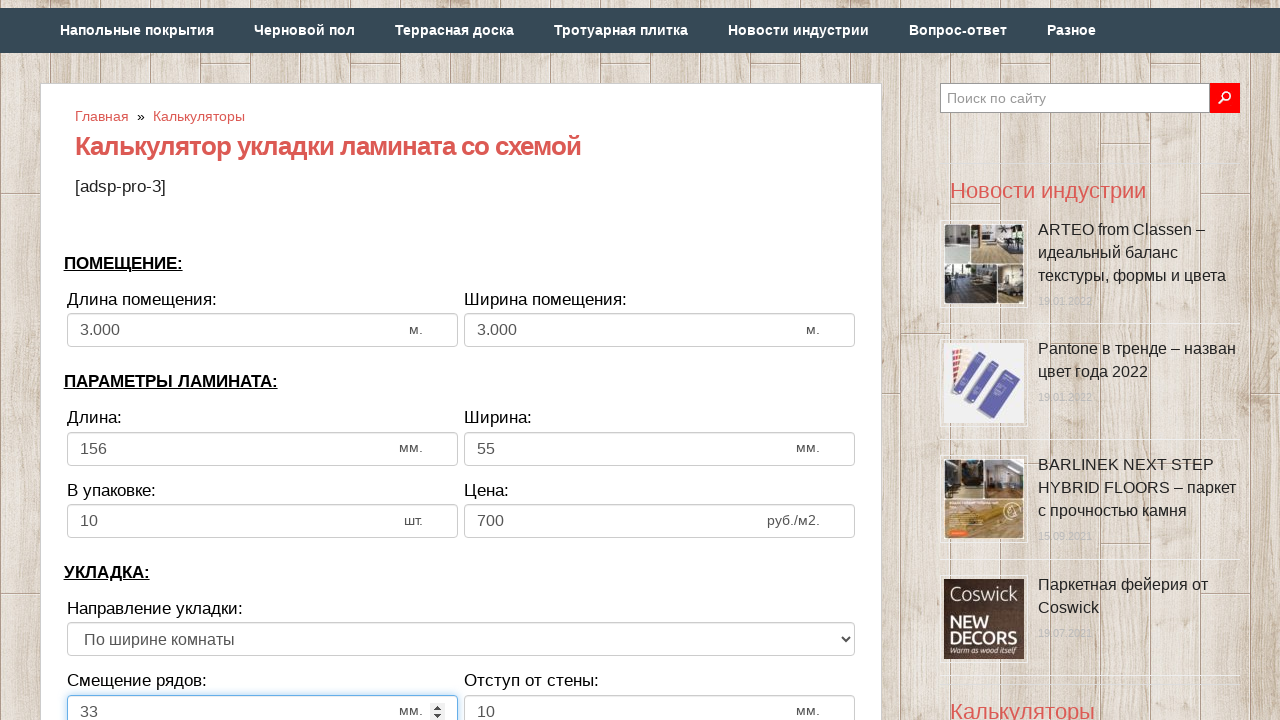

Filled wall distance with 5 on input[name='calc_walldist']
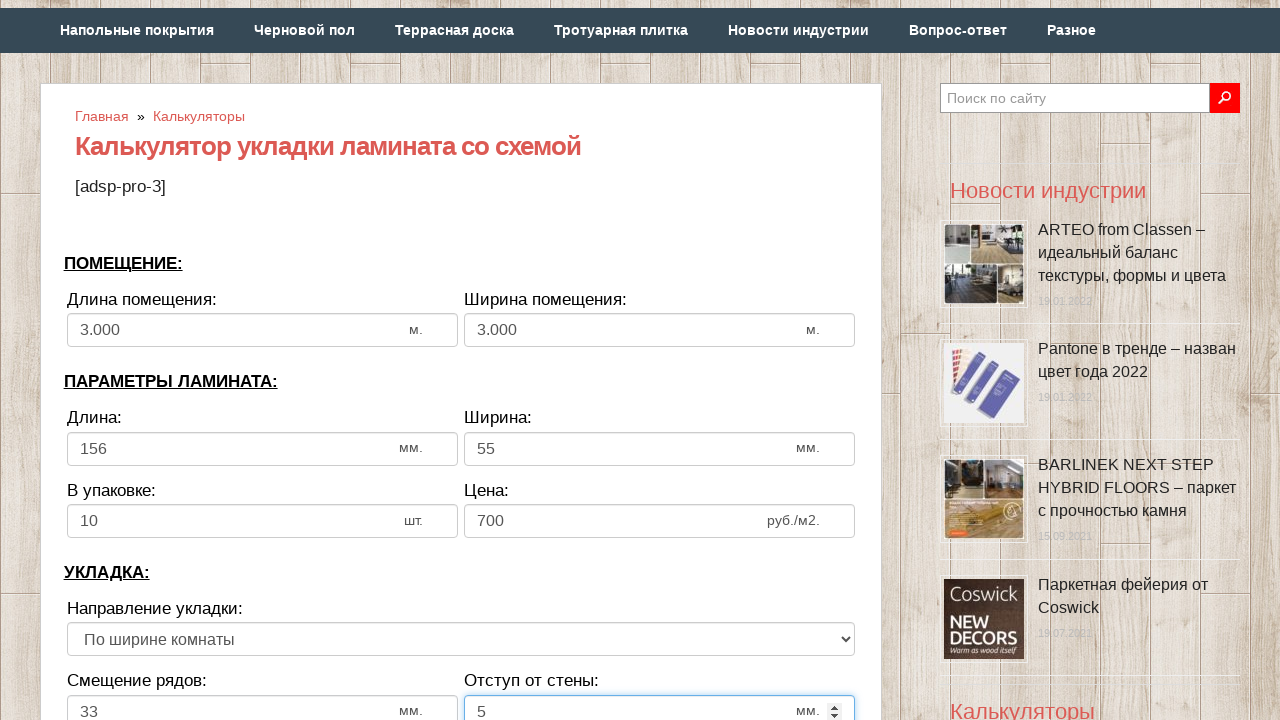

Clicked calculate button at (461, 361) on xpath=//*[@class='btn btn-secondary btn-lg tocalc']
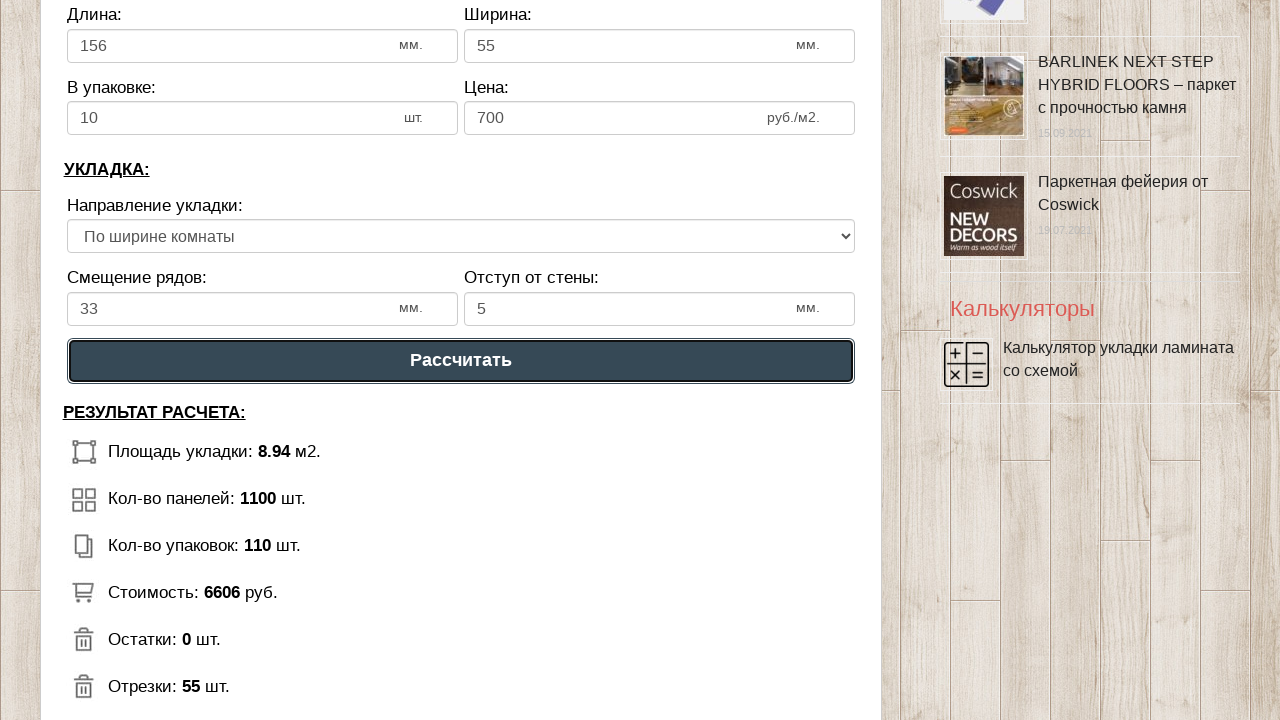

Calculator results loaded
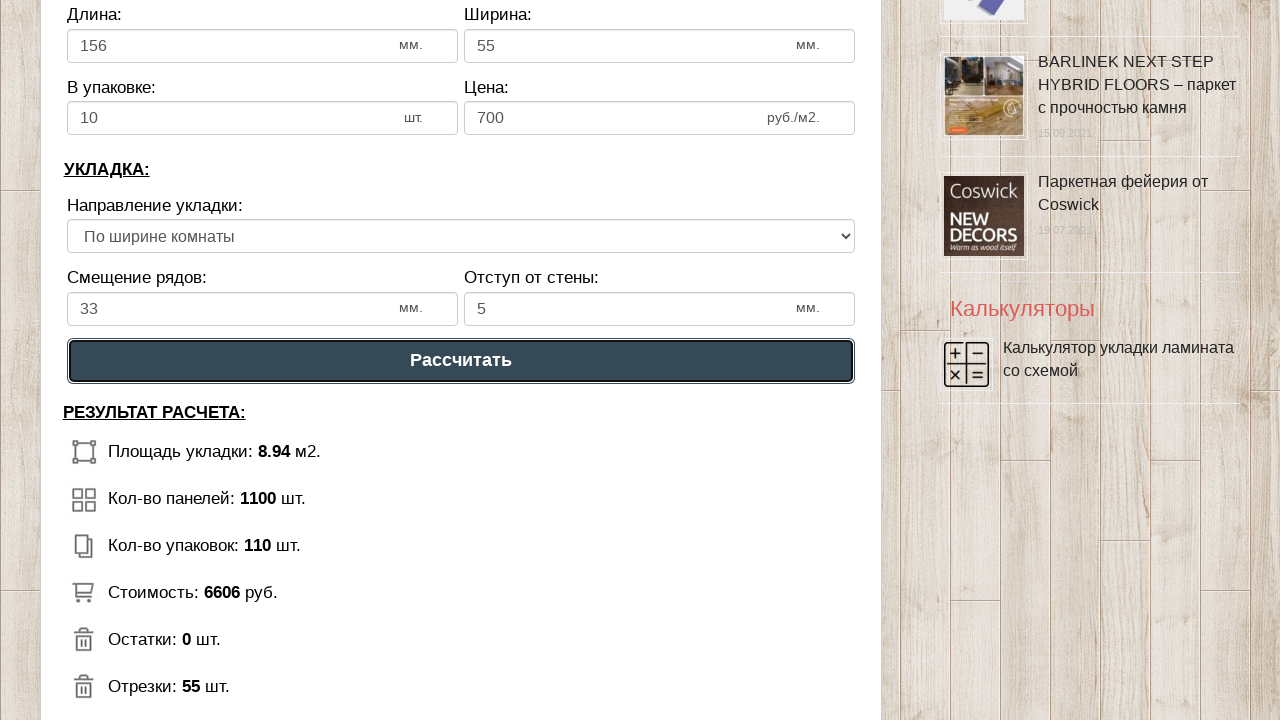

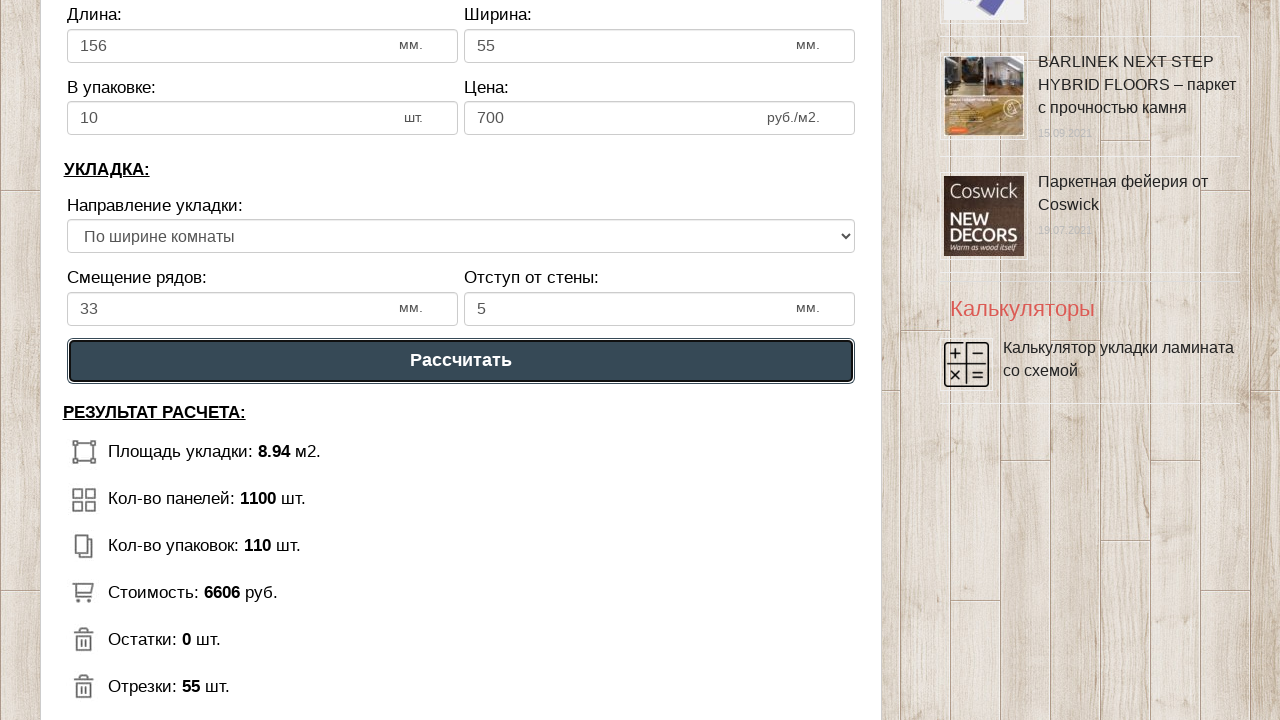